Tests dropdown selection by value and label, then navigates to hovers page to test mouse hover interactions on images and clicking revealed links

Starting URL: https://the-internet.herokuapp.com/dropdown

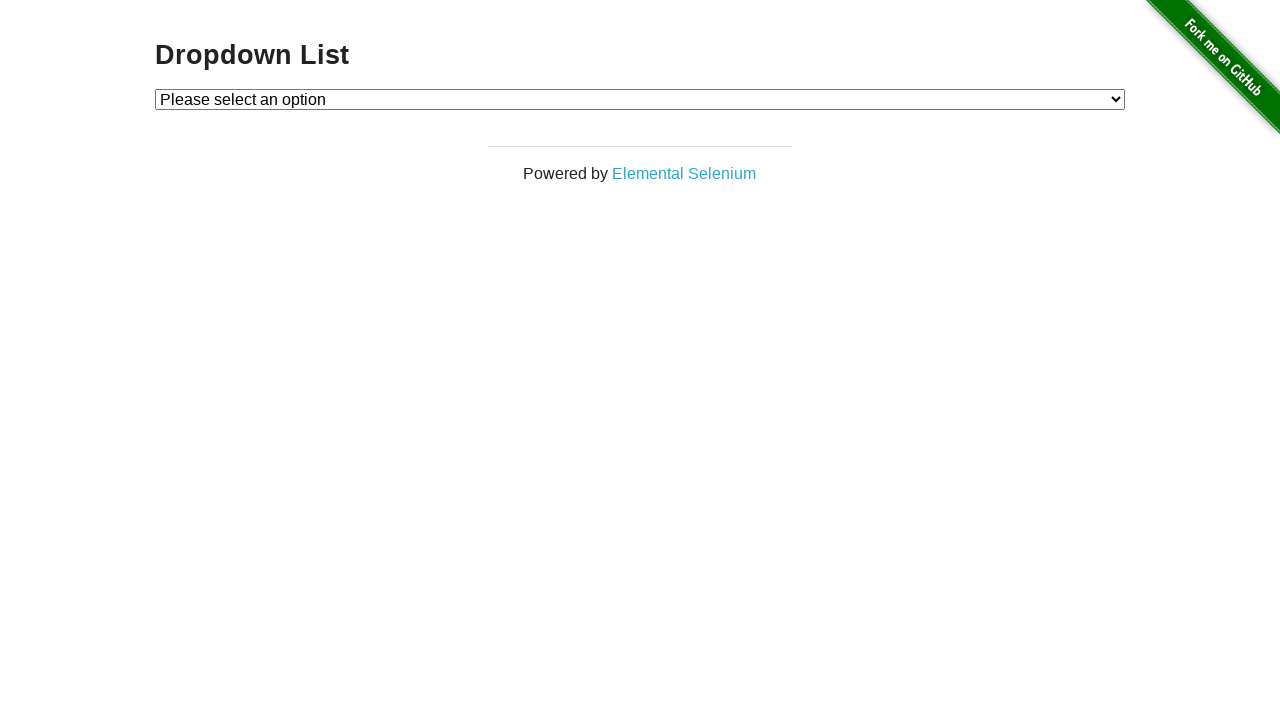

Selected dropdown option by value '1' on select#dropdown
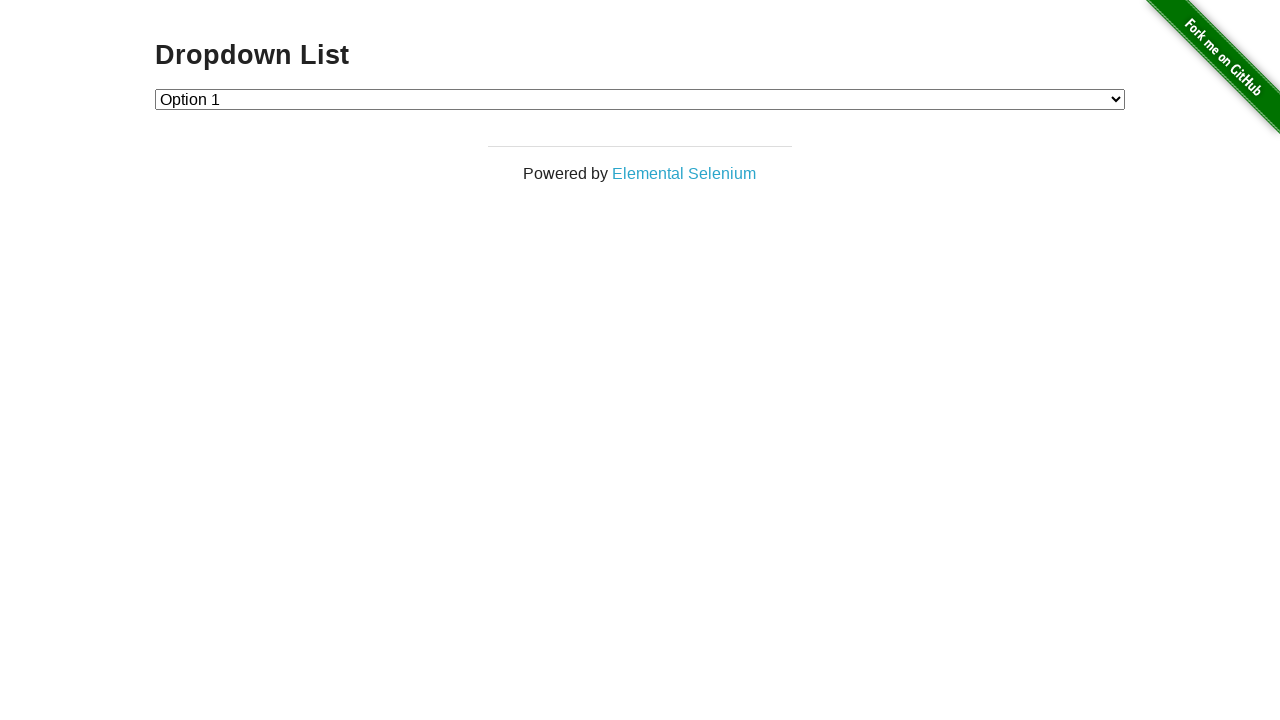

Selected dropdown option by label 'Option 2' on select#dropdown
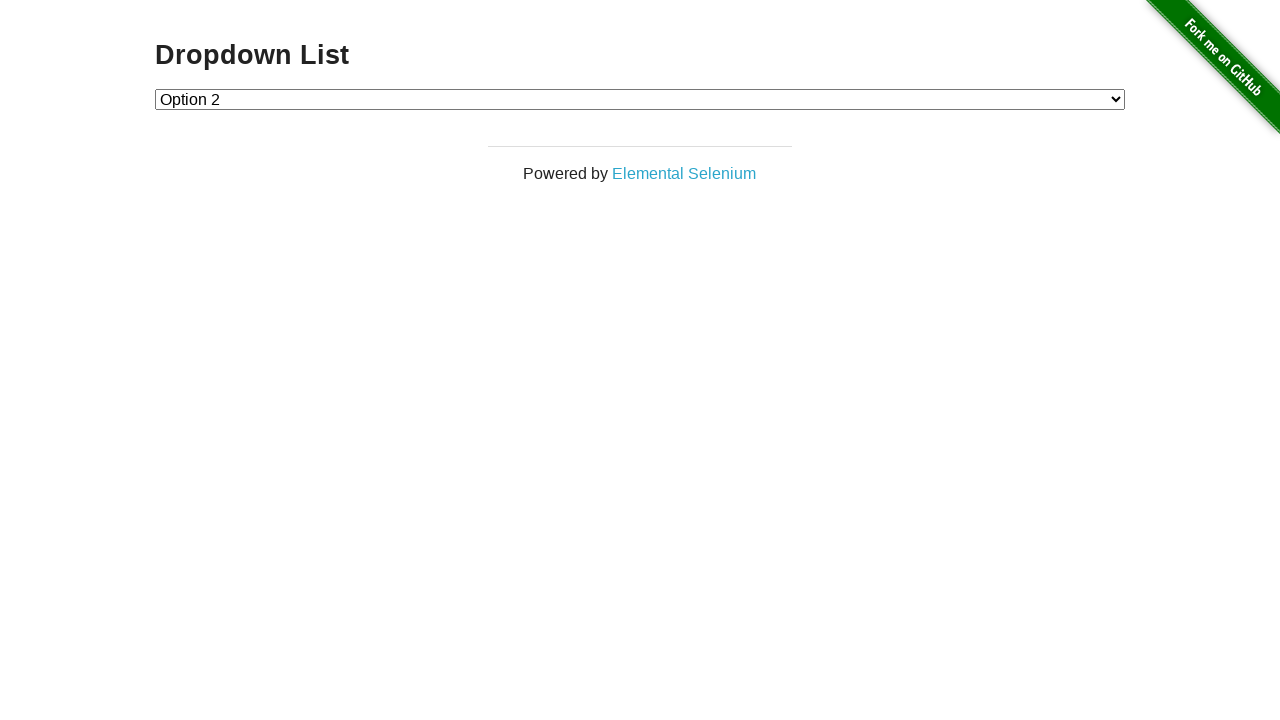

Navigated to hovers page
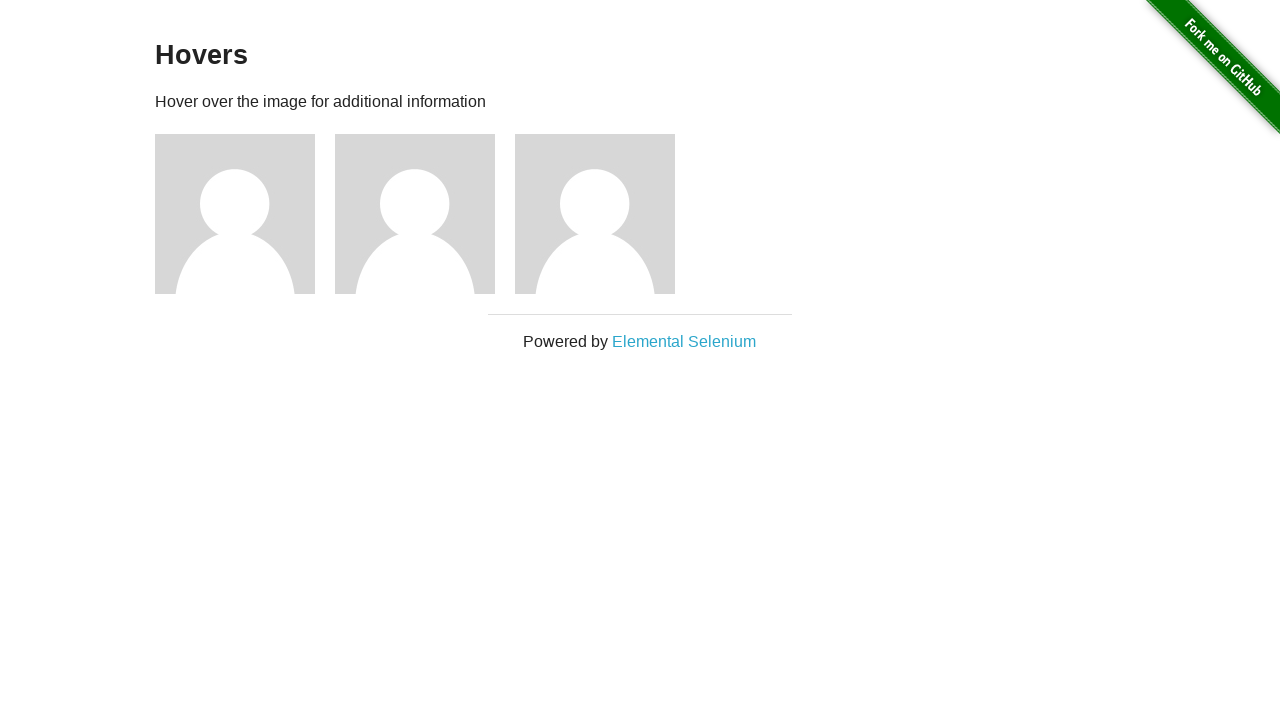

Located first image figure
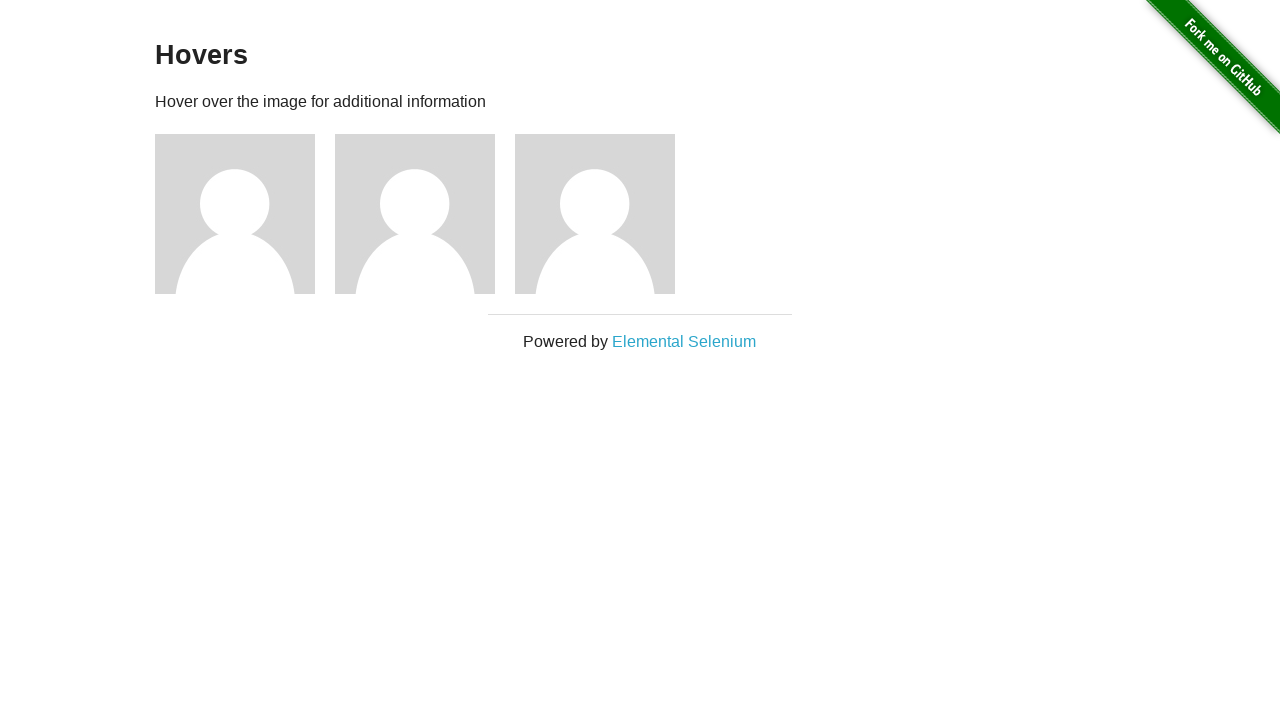

Located second image figure
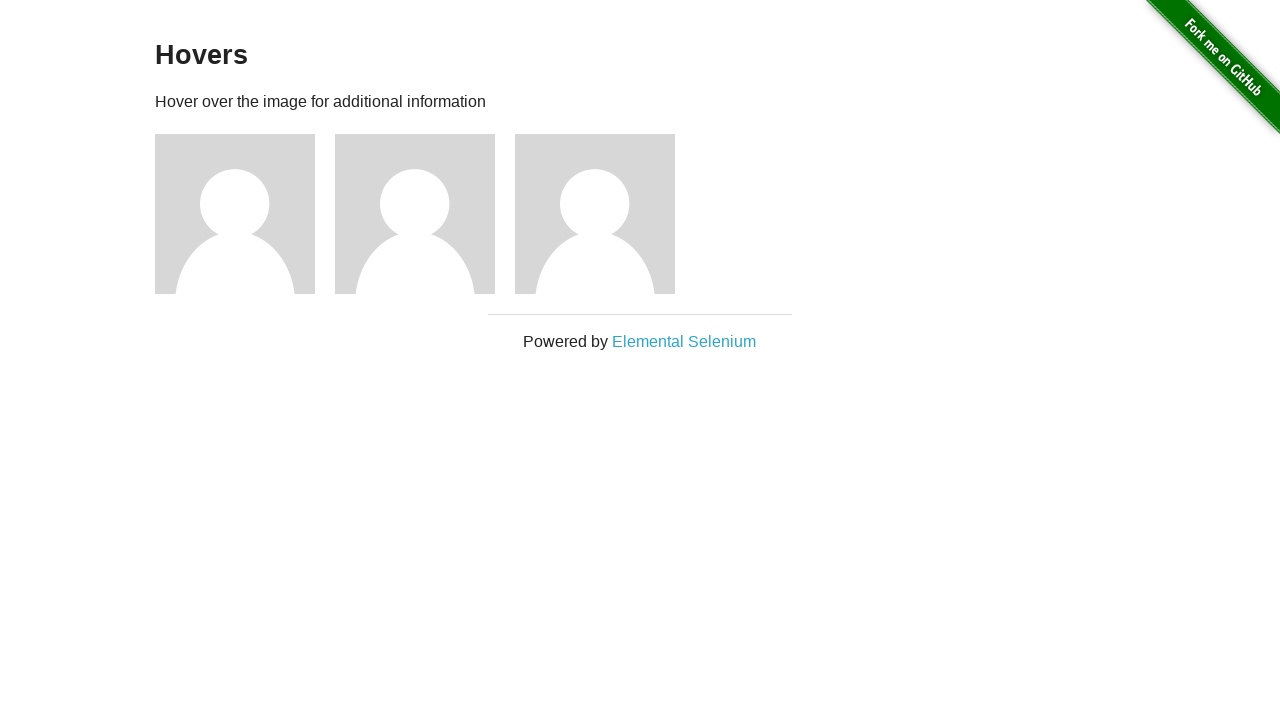

Located caption inside second image figure
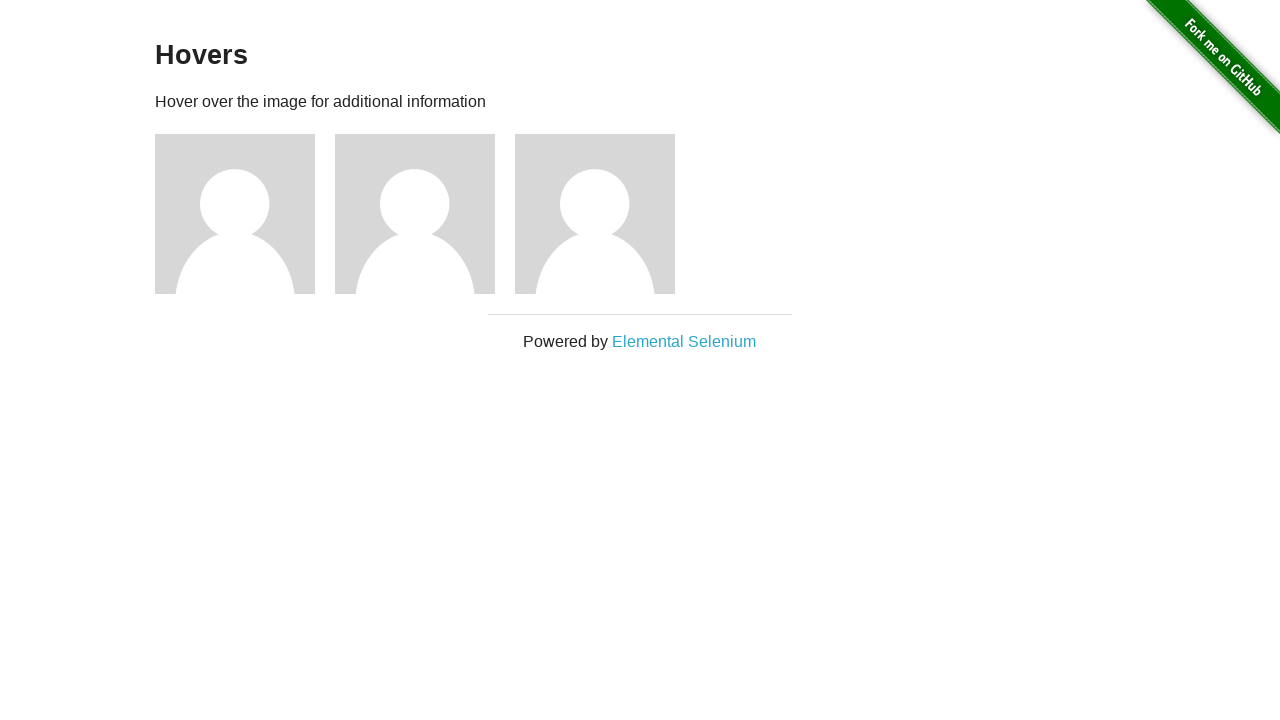

Hovered over first image at (245, 214) on div.figure >> nth=0
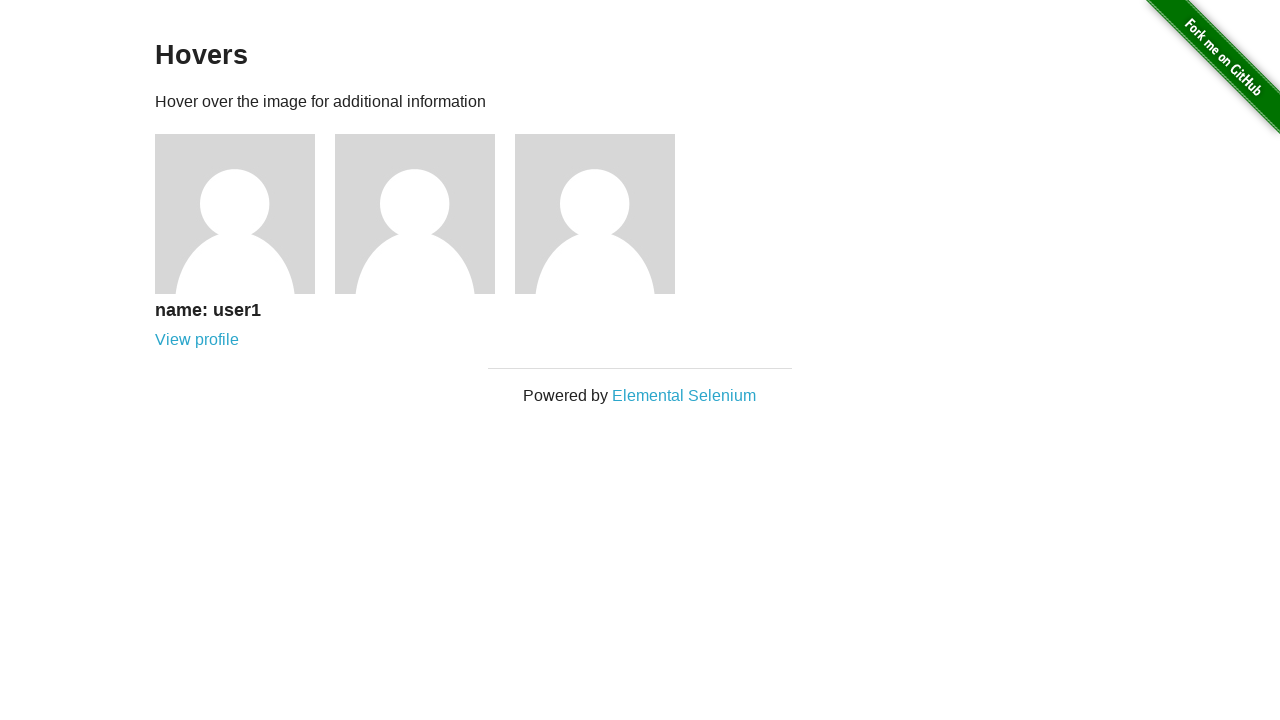

Hovered over second image at (425, 214) on div.figure >> nth=1
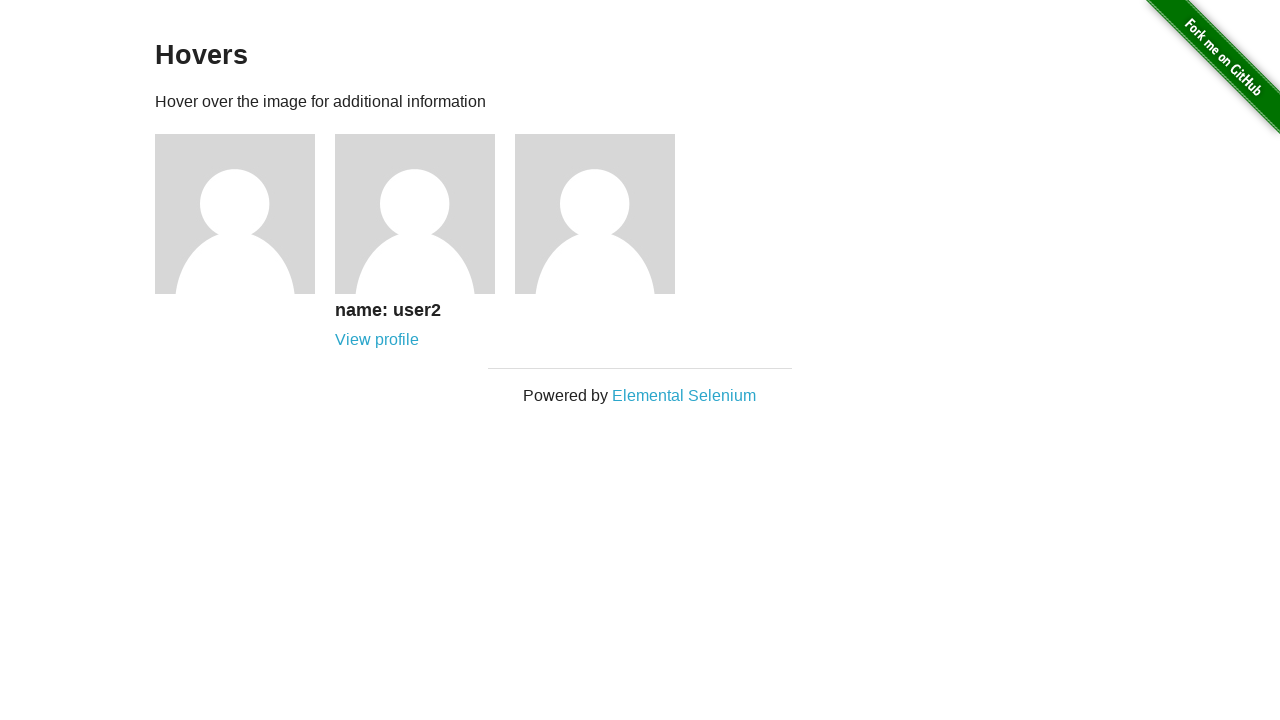

Clicked on link revealed in second image's caption at (377, 340) on div.figure >> nth=1 >> .figcaption >> internal:role=link
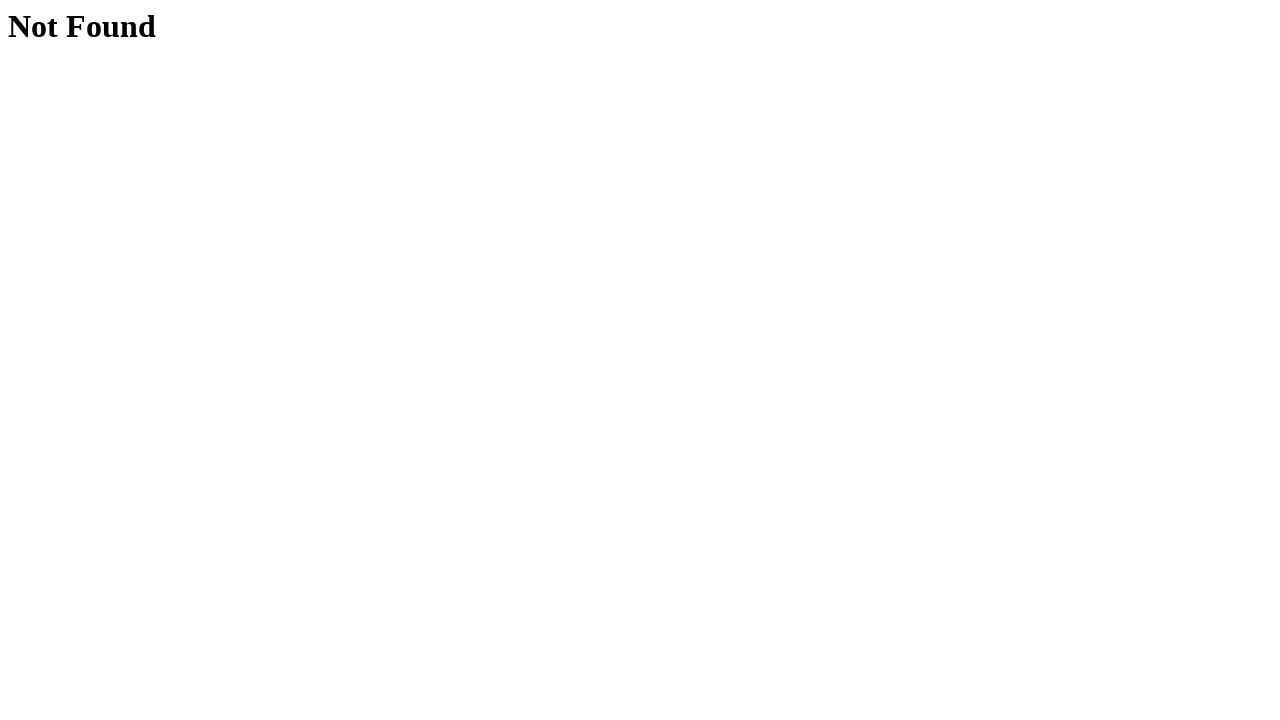

Navigated to user profile page (user ID 2)
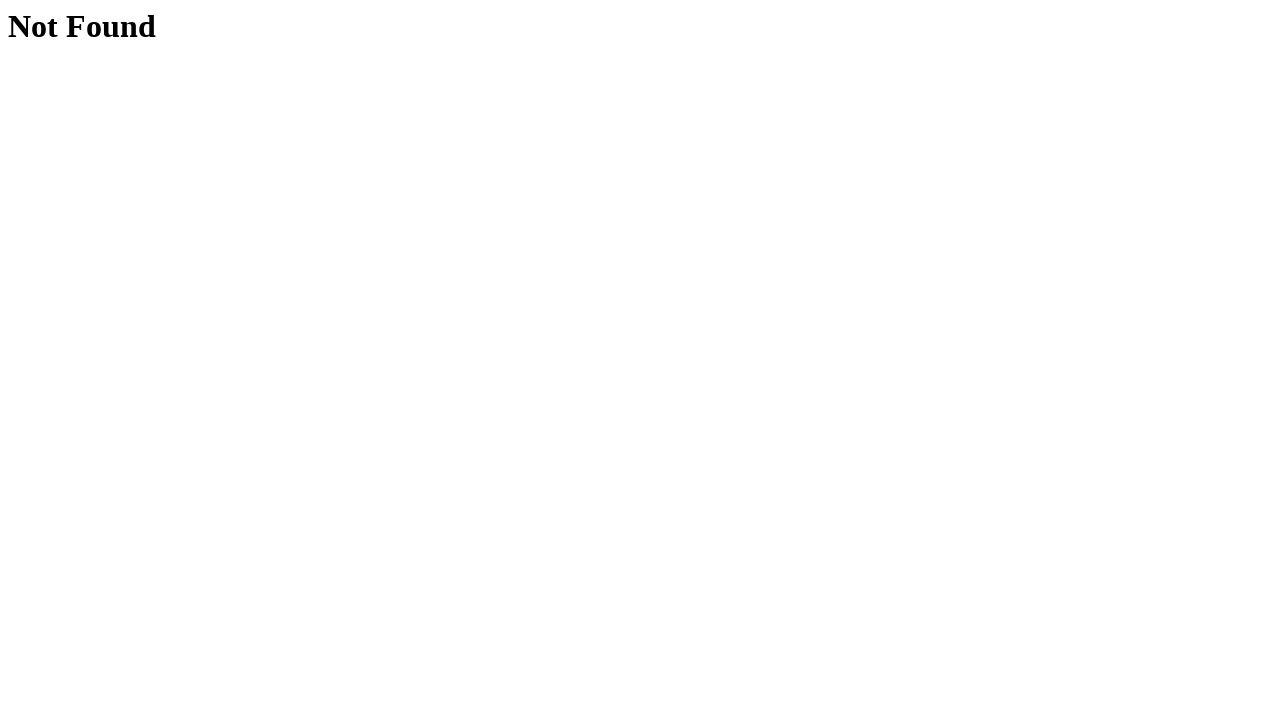

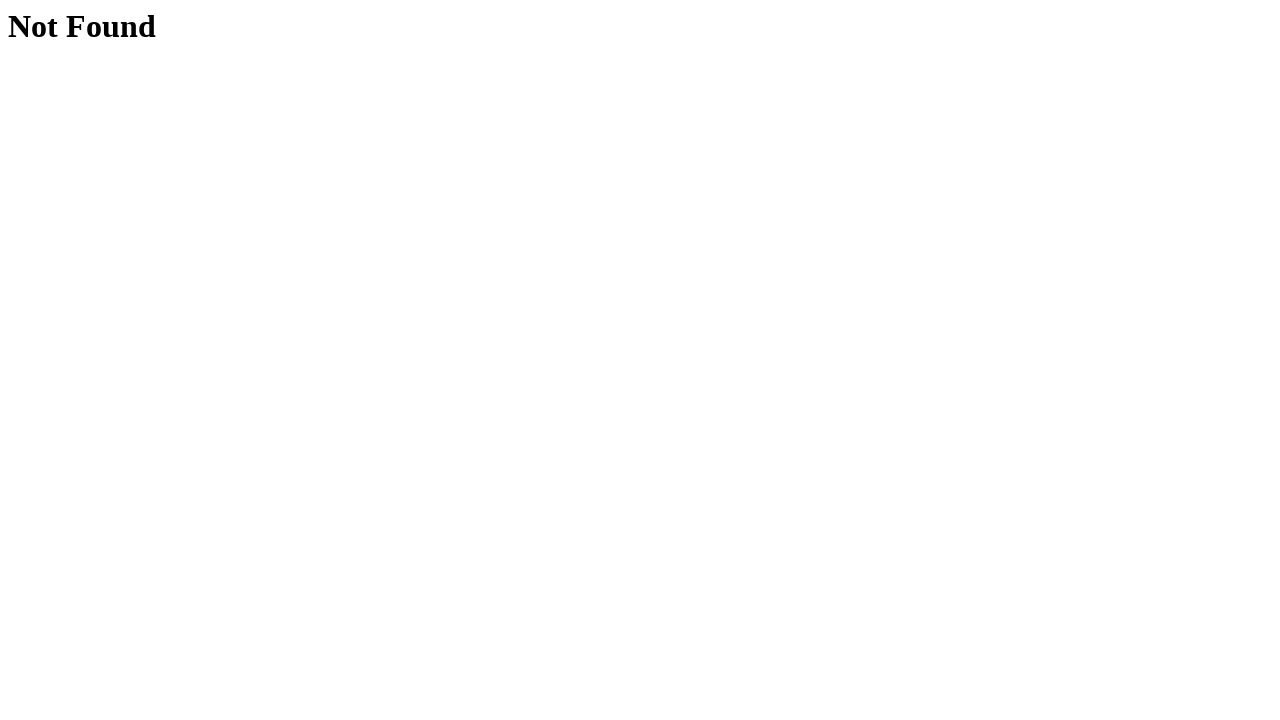